Tests that special characters entered in master password field are preserved after generation

Starting URL: http://angel.net/~nic/passwd.sha1.1a.html

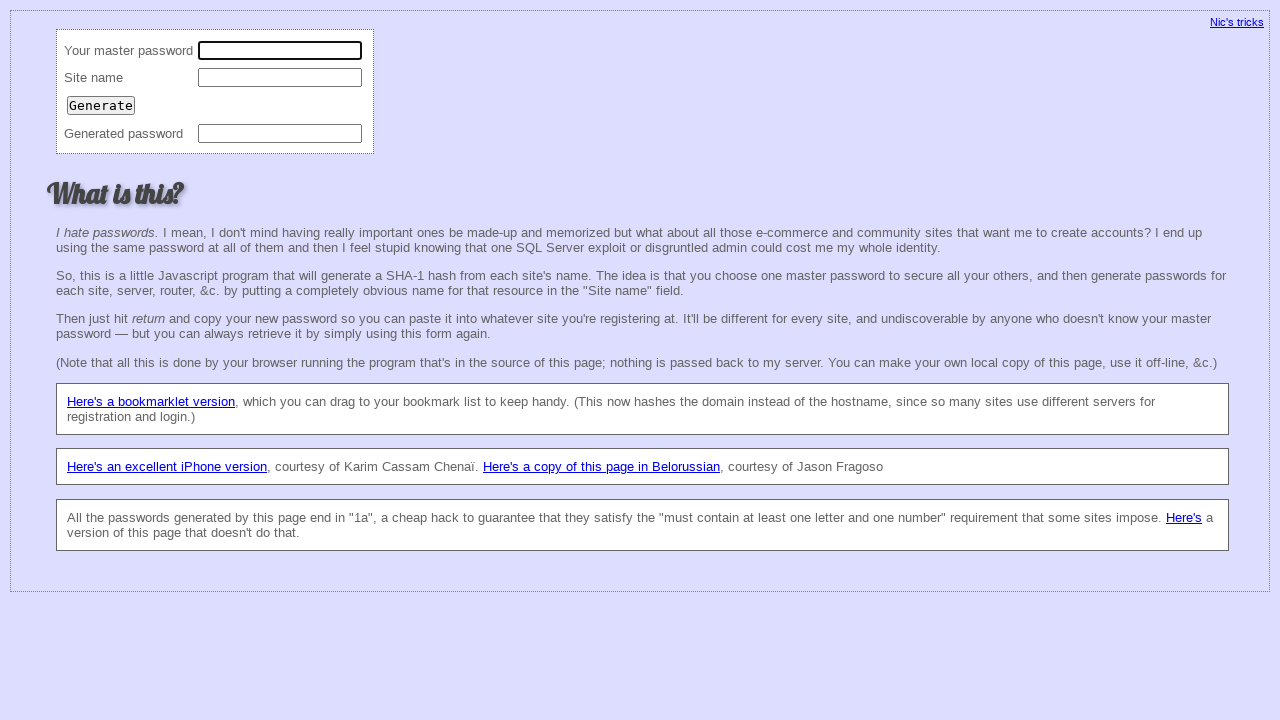

Cleared master password field on xpath=//td[text()='Your master password']/following::input[1]
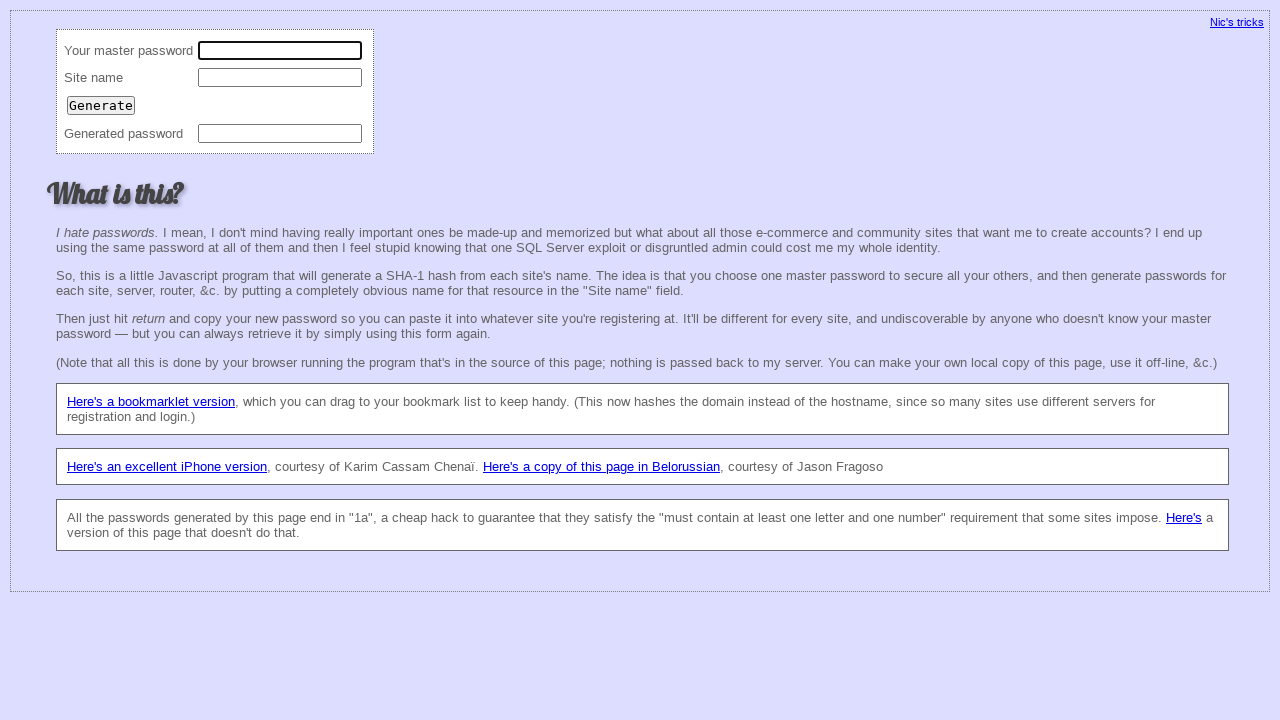

Filled master password field with special characters: /';*&#&$@^!_...\n on xpath=//td[text()='Your master password']/following::input[1]
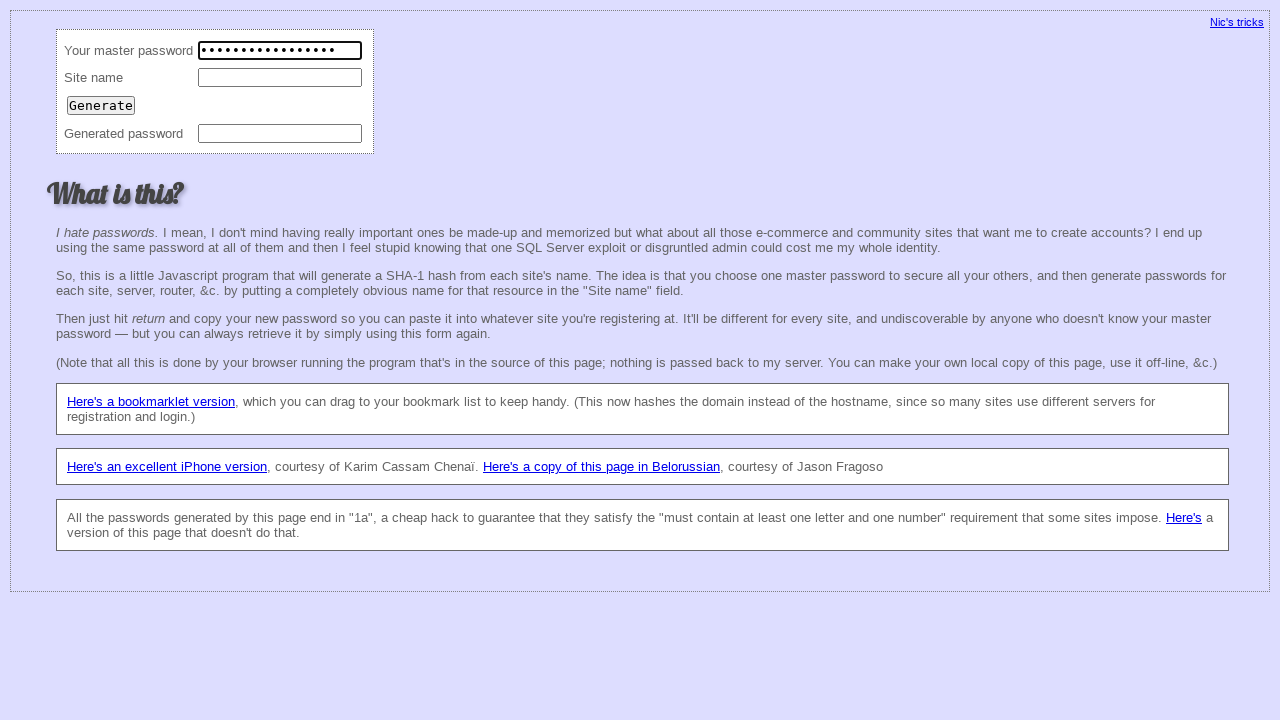

Cleared site name field on xpath=//td[text()='Site name']/following::input[1]
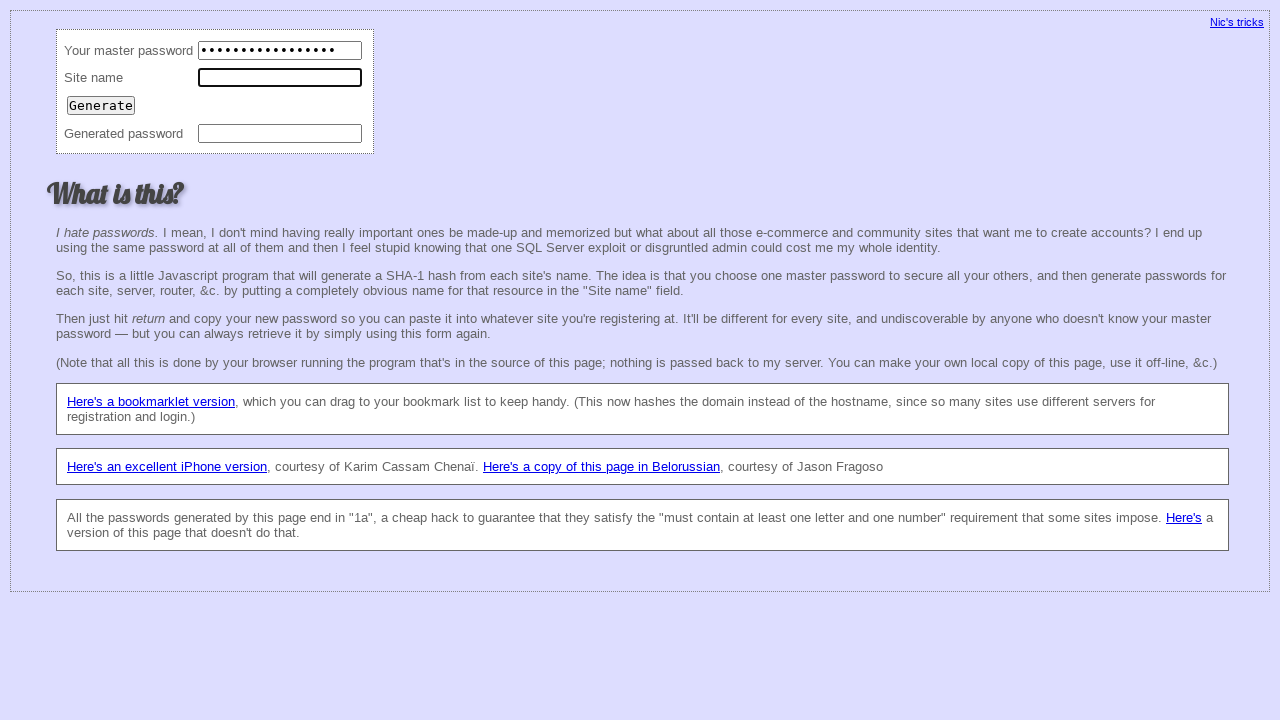

Filled site name field with special characters: /';*&#&$@^!_...\n on xpath=//td[text()='Site name']/following::input[1]
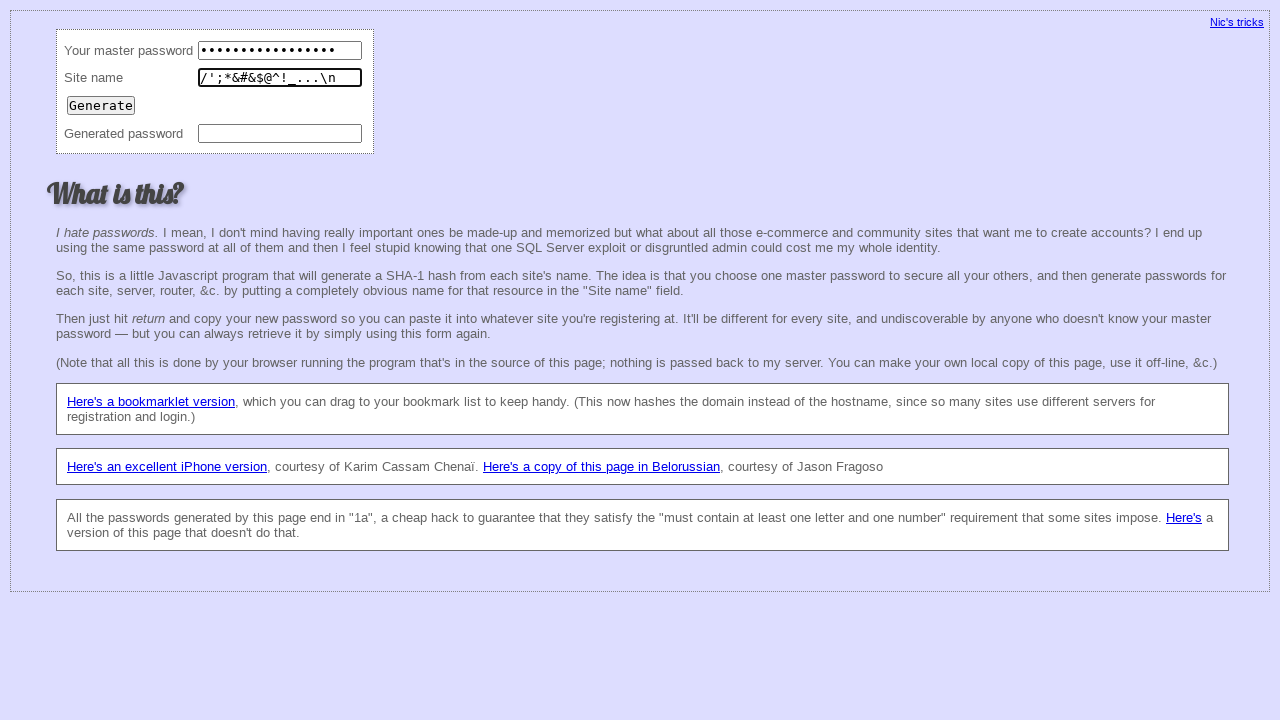

Clicked Generate button to generate password at (101, 105) on input[value='Generate']
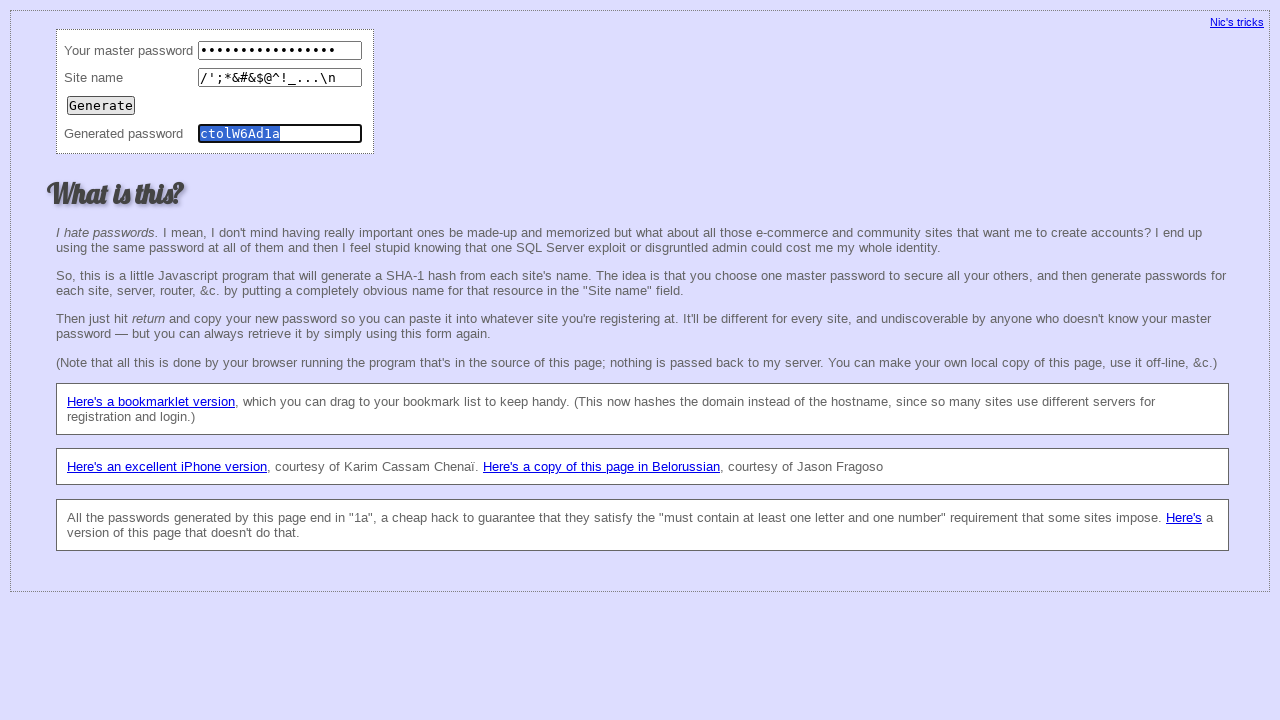

Retrieved master password field value to verify special characters were preserved
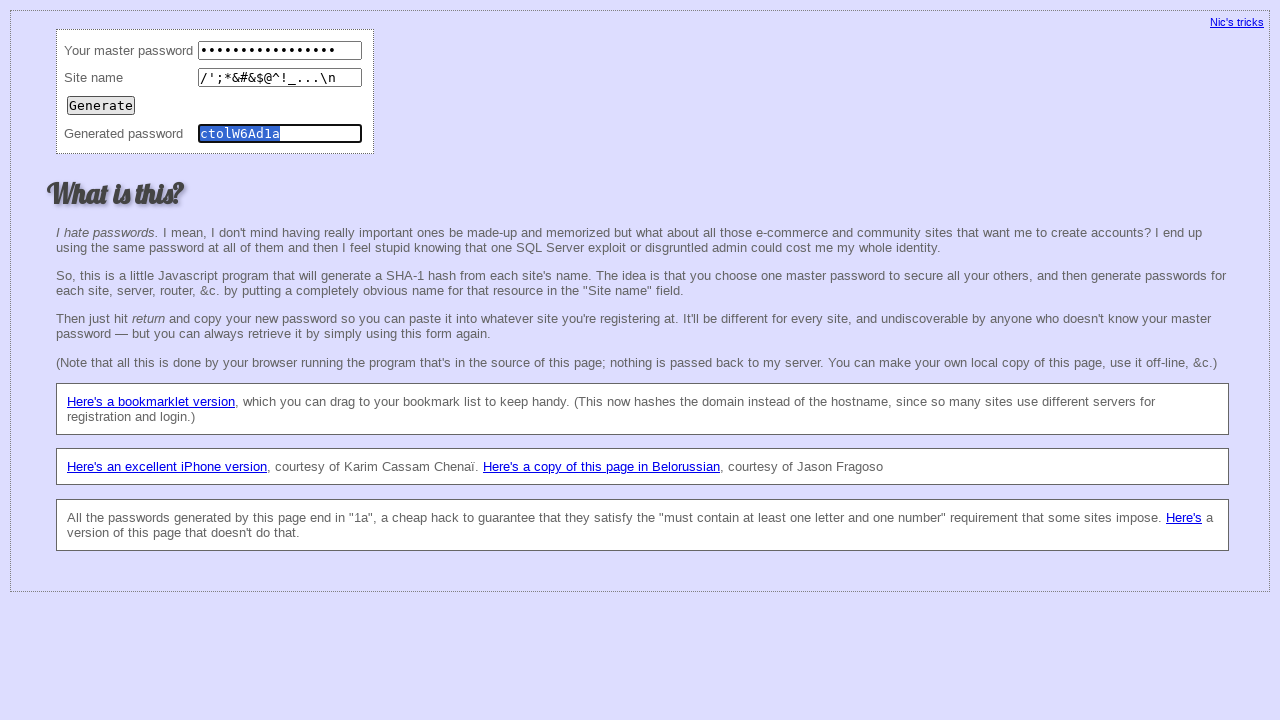

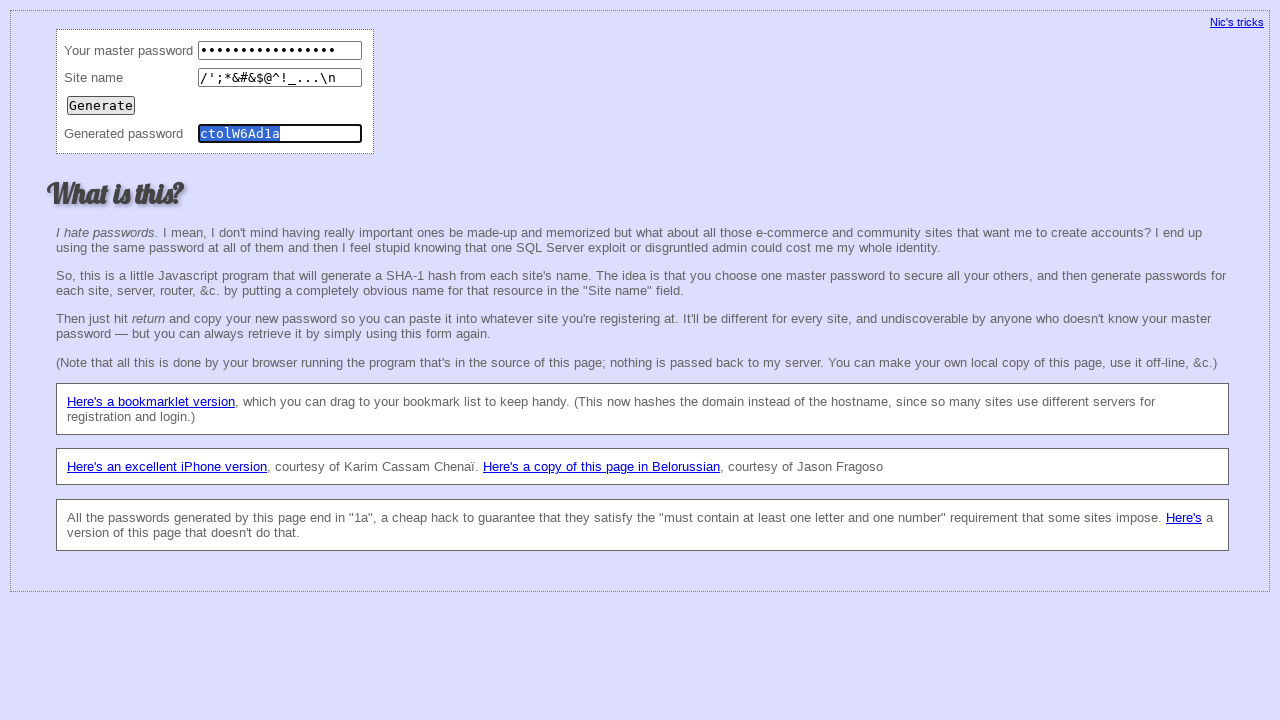